Solves a math captcha by calculating a mathematical expression, filling in the answer, checking a checkbox, selecting a radio button, and submitting the form

Starting URL: http://suninjuly.github.io/math.html

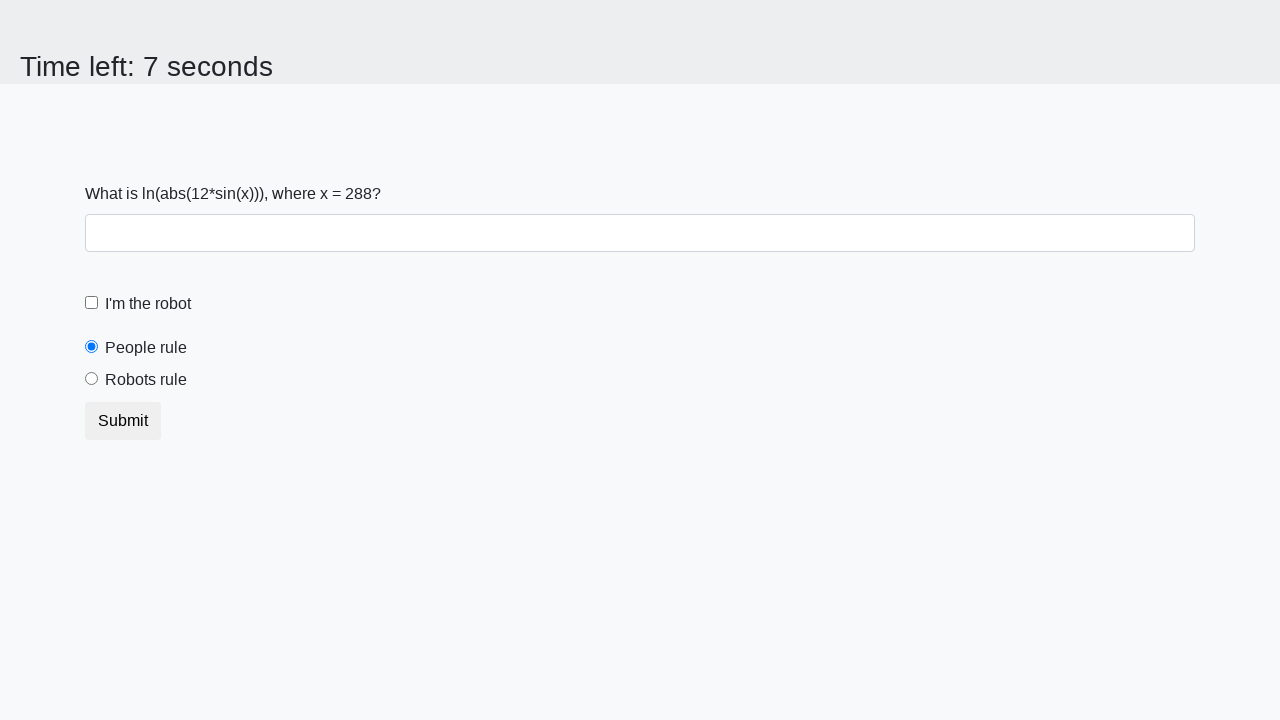

Located the input value element
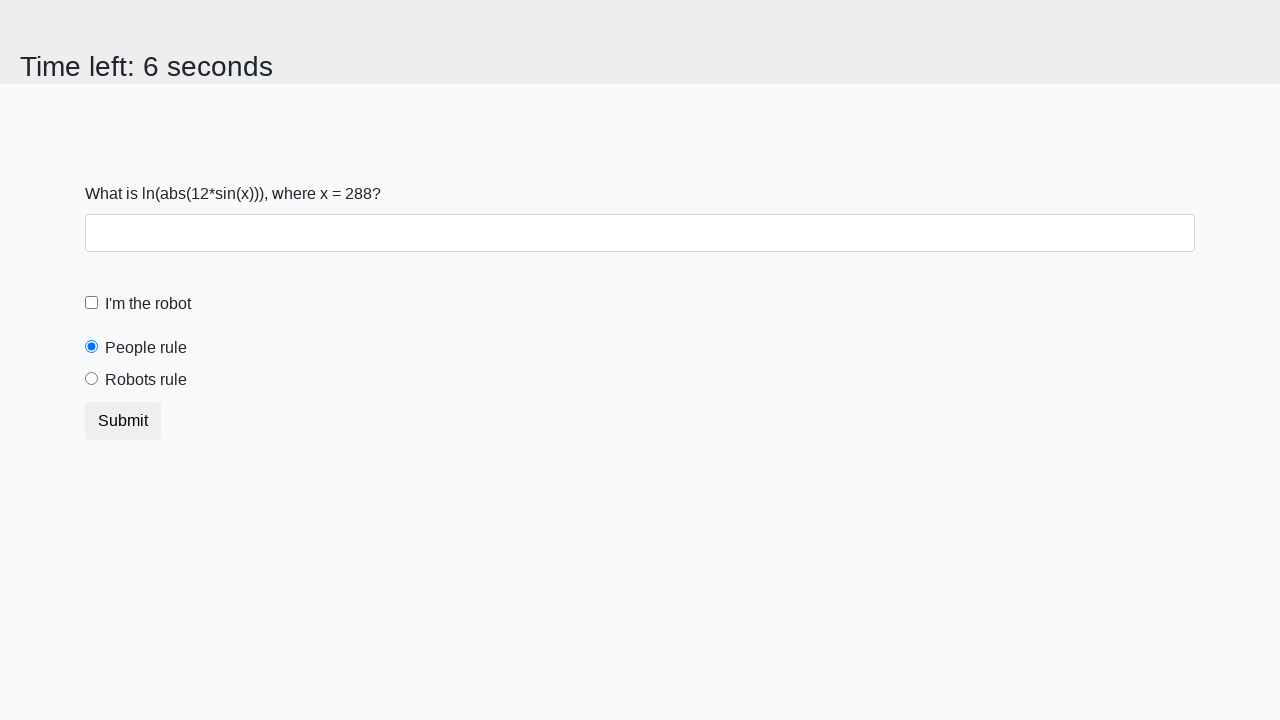

Extracted input value: 288
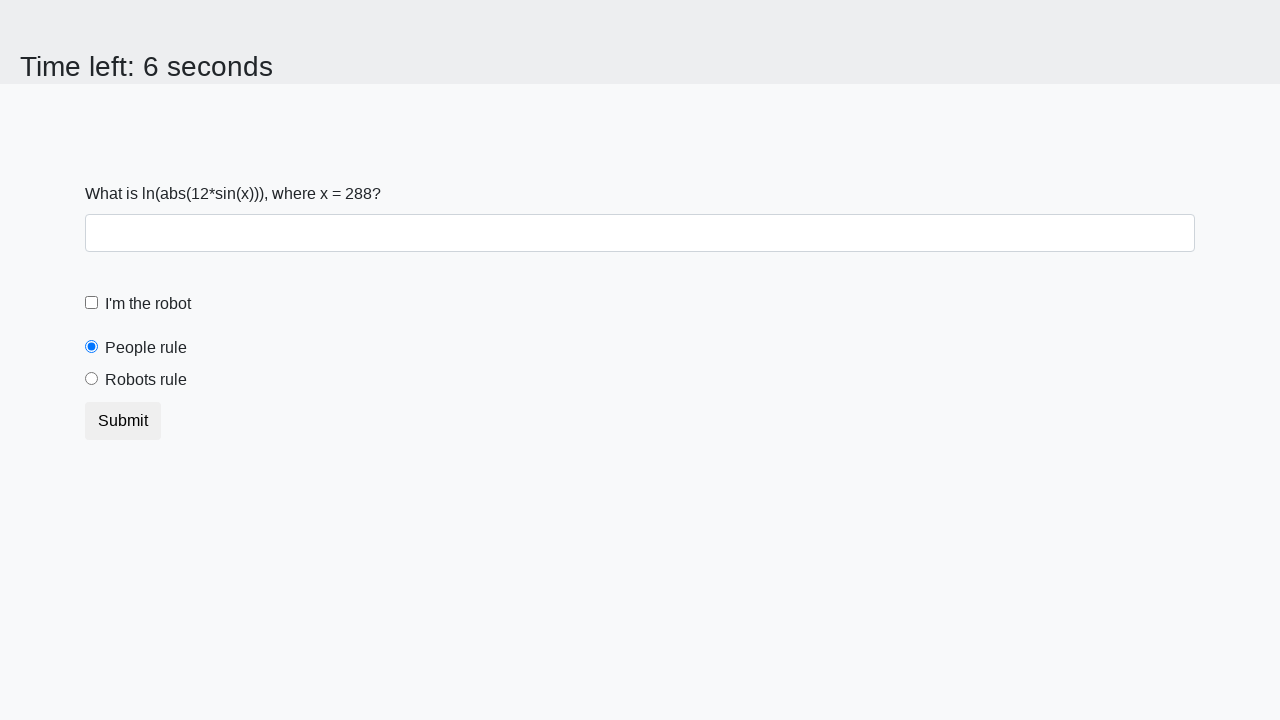

Calculated math expression result: 2.3288425731266043
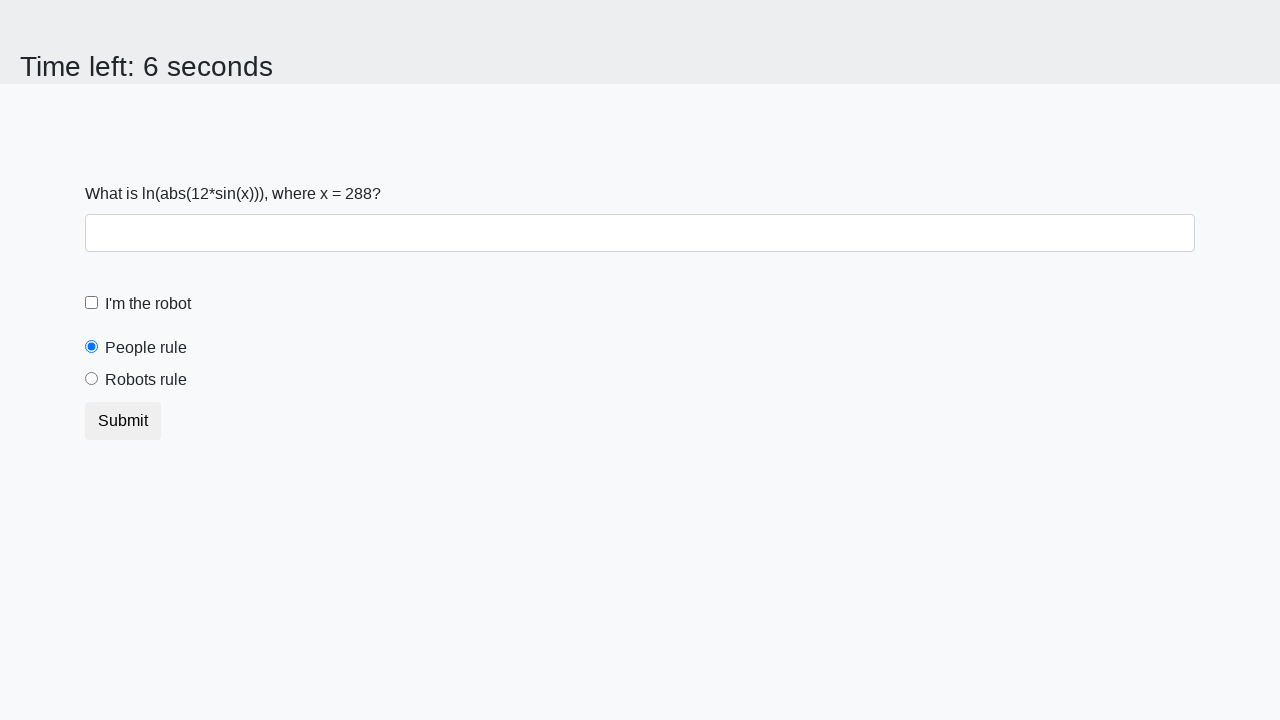

Filled answer field with calculated value: 2.3288425731266043 on #answer
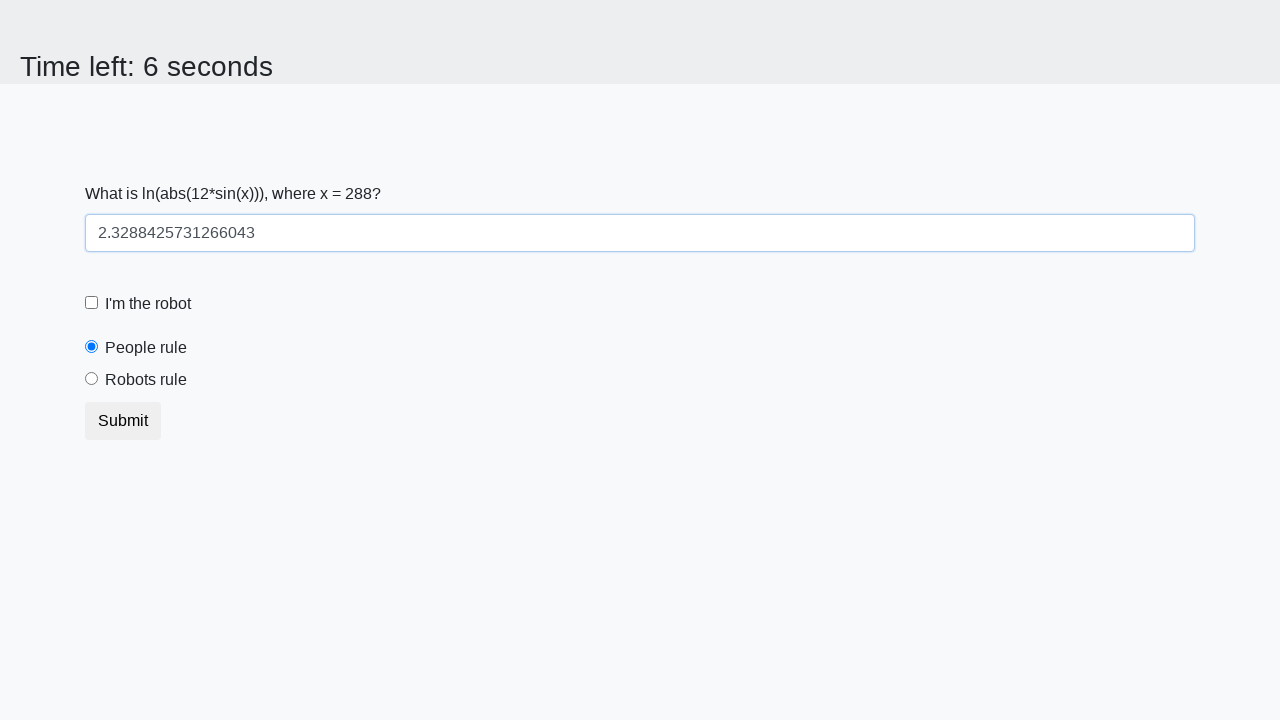

Checked the robot checkbox at (92, 303) on #robotCheckbox
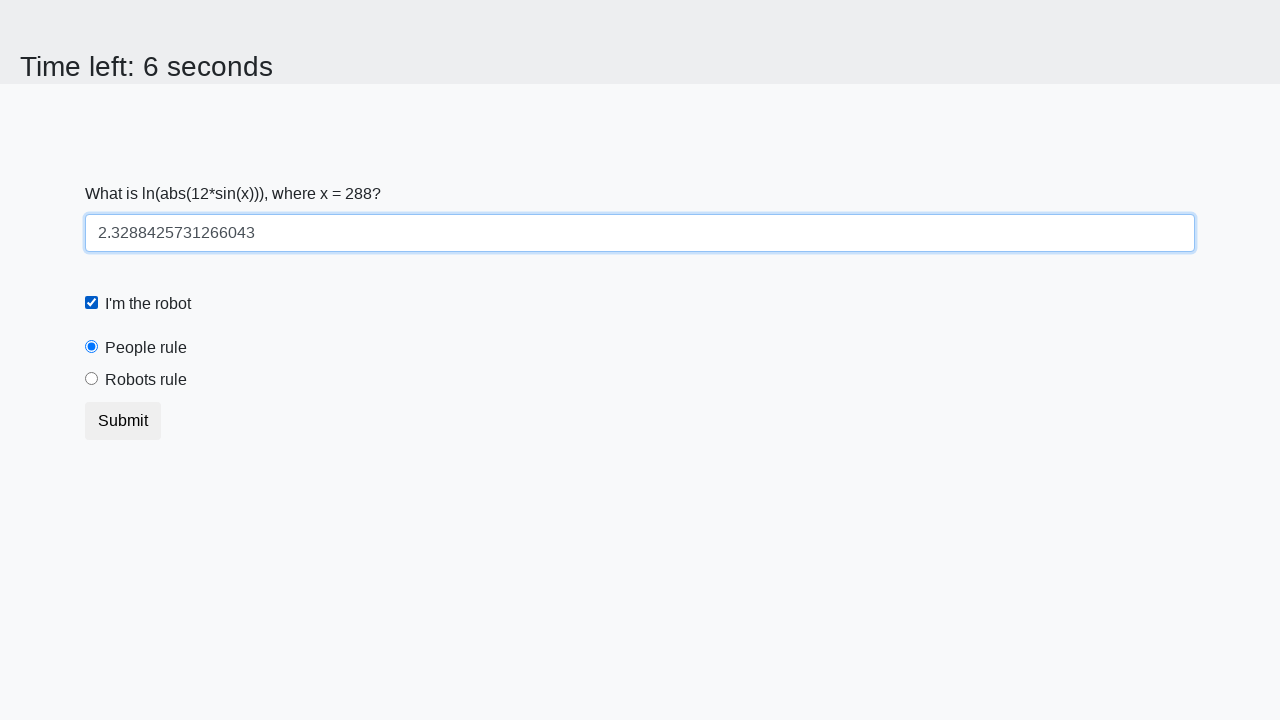

Selected the robots rule radio button at (92, 379) on #robotsRule
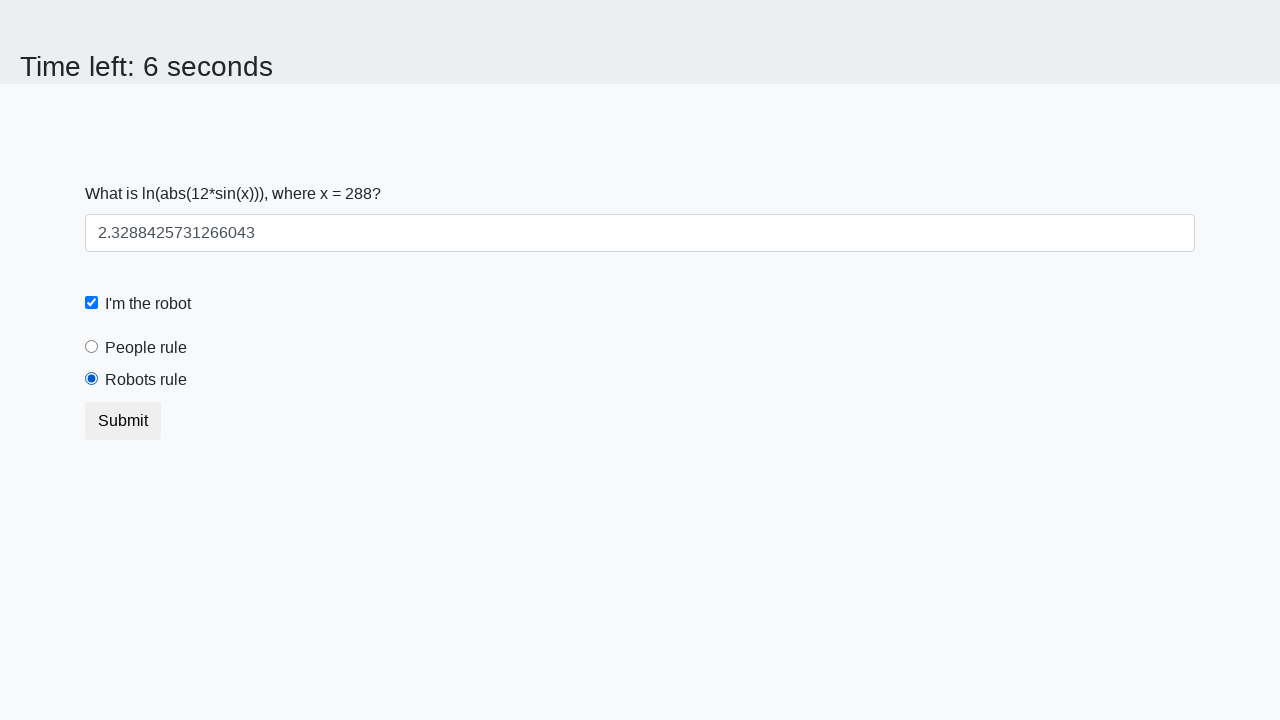

Clicked submit button to submit the form at (123, 421) on .btn.btn-default
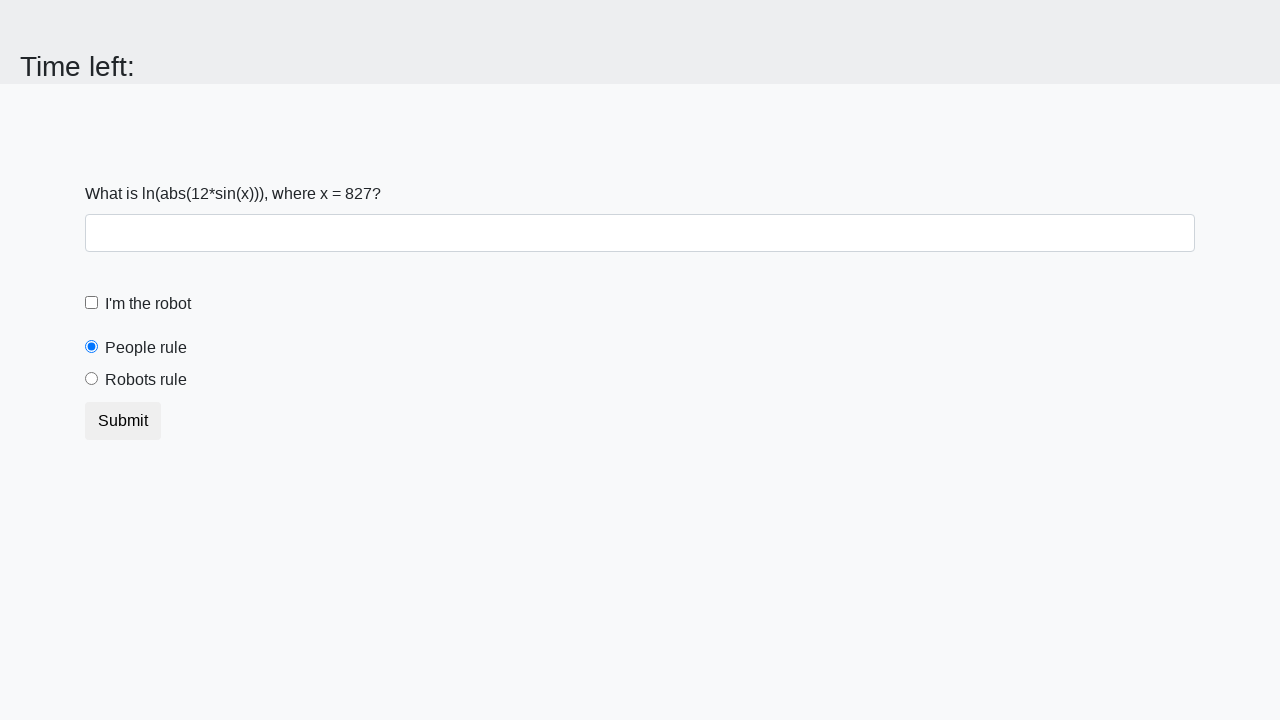

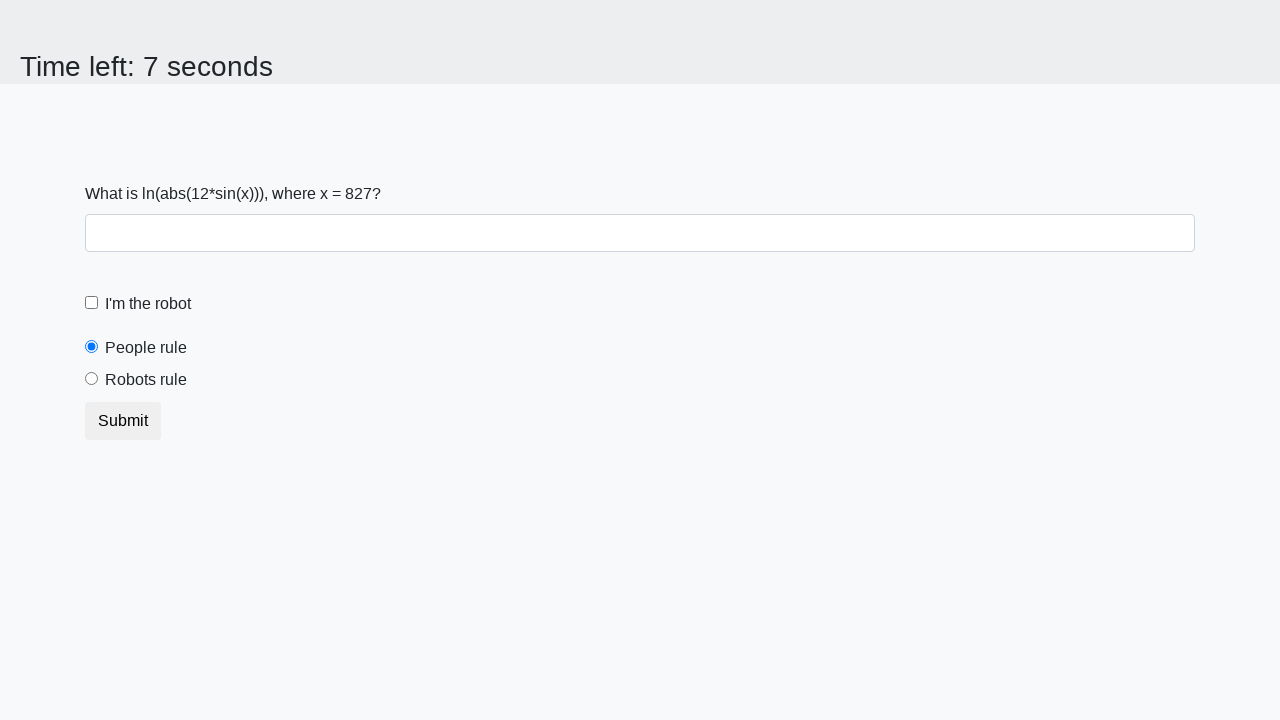